Tests web table functionality by editing an existing record, deleting another record, and adding a new record with form data

Starting URL: https://demoqa.com

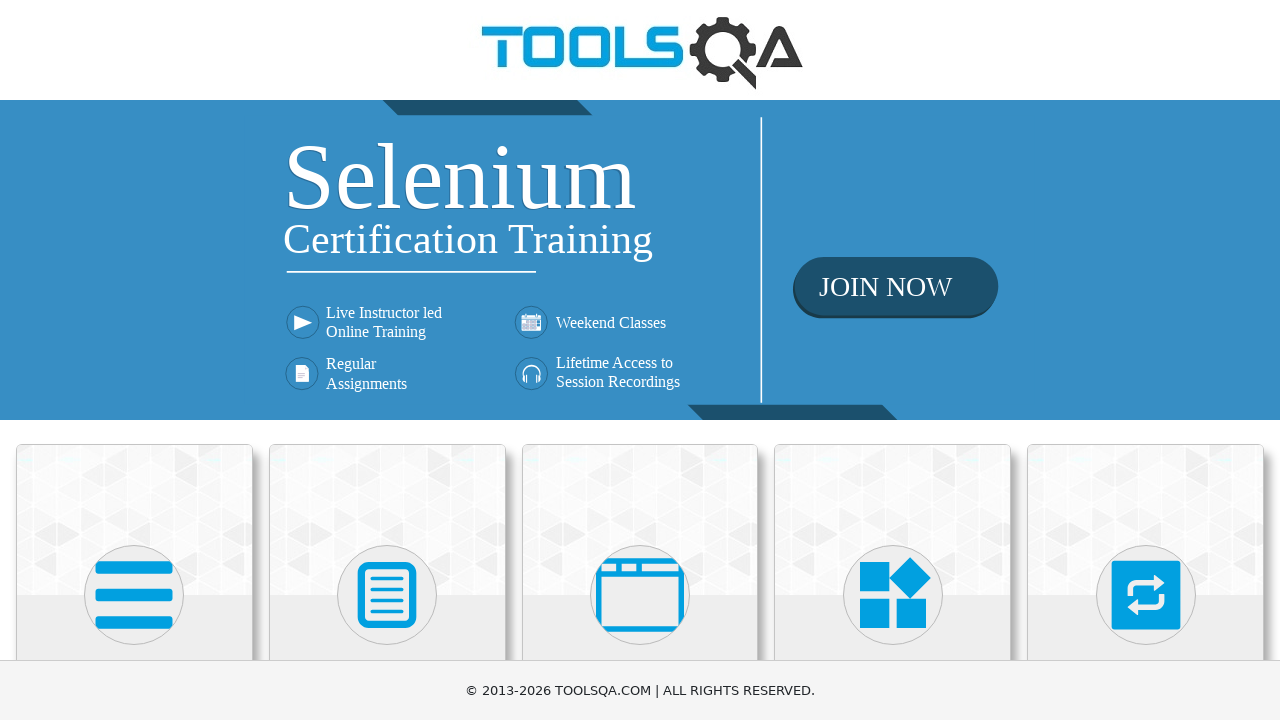

Clicked on Elements card at (134, 520) on xpath=//div[@class='category-cards']/*[1]/div
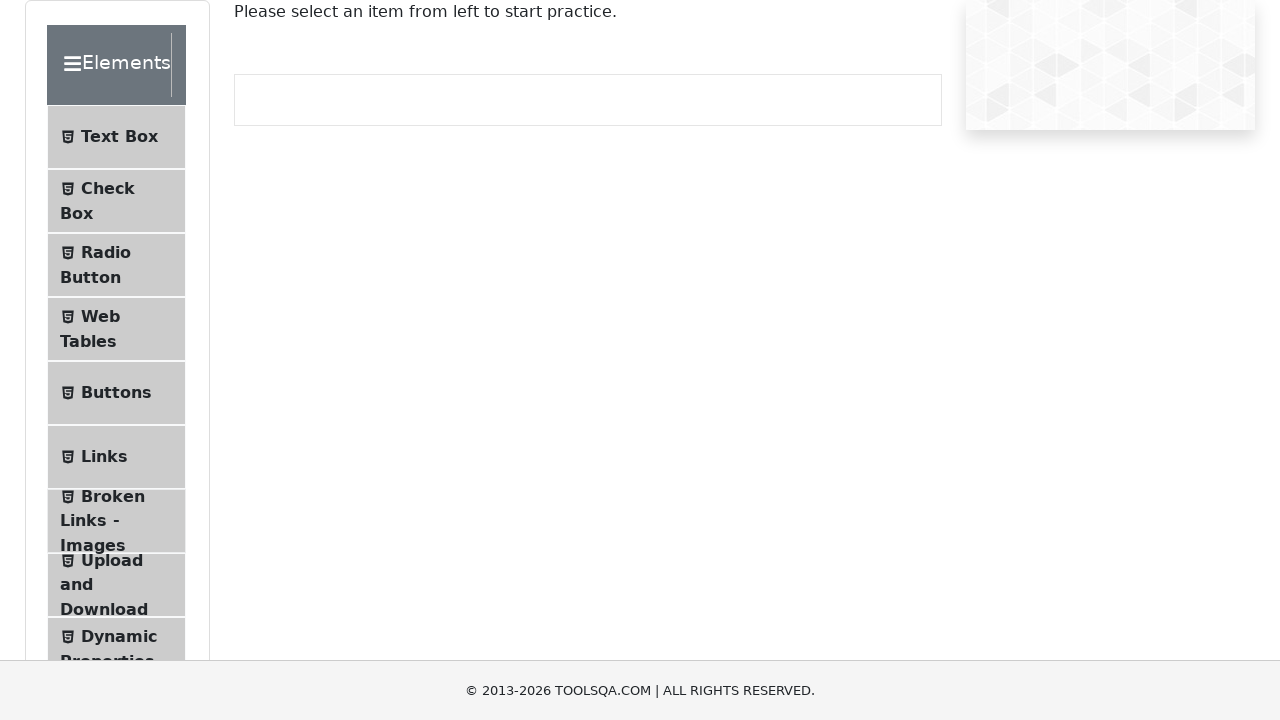

Clicked on Web Tables menu item at (116, 329) on #item-3
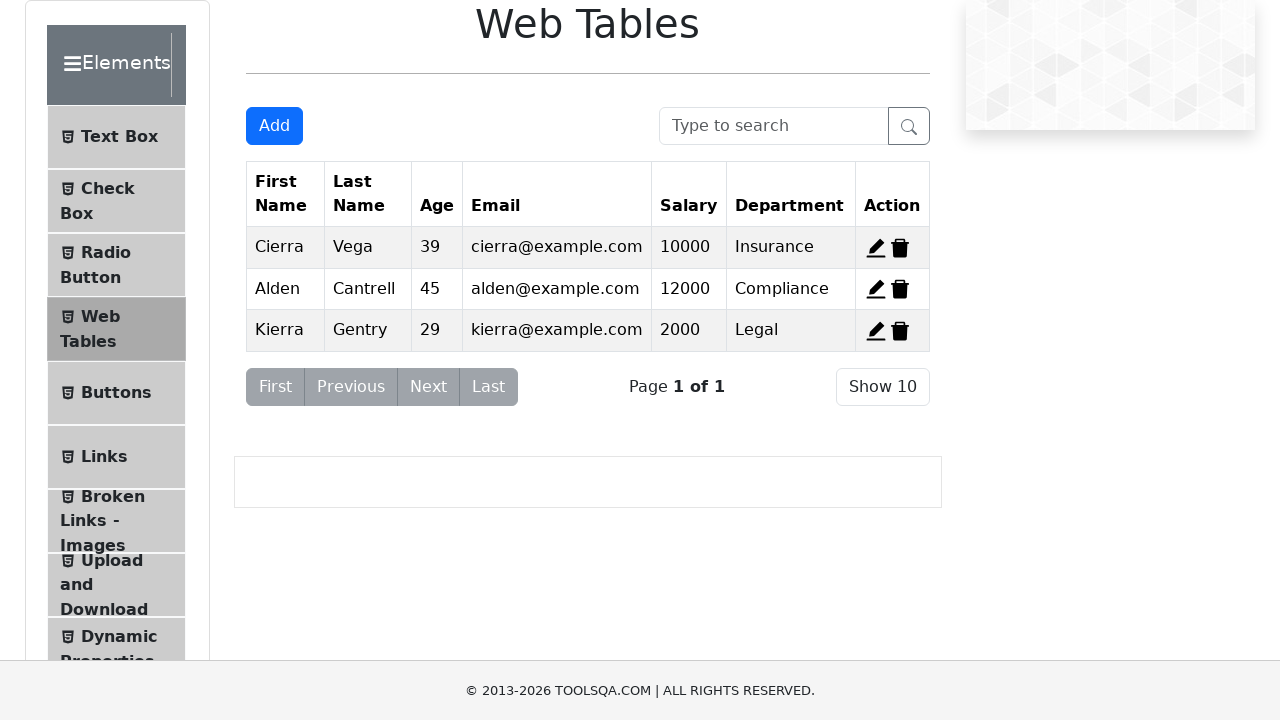

Clicked edit button for second record at (876, 289) on #edit-record-2
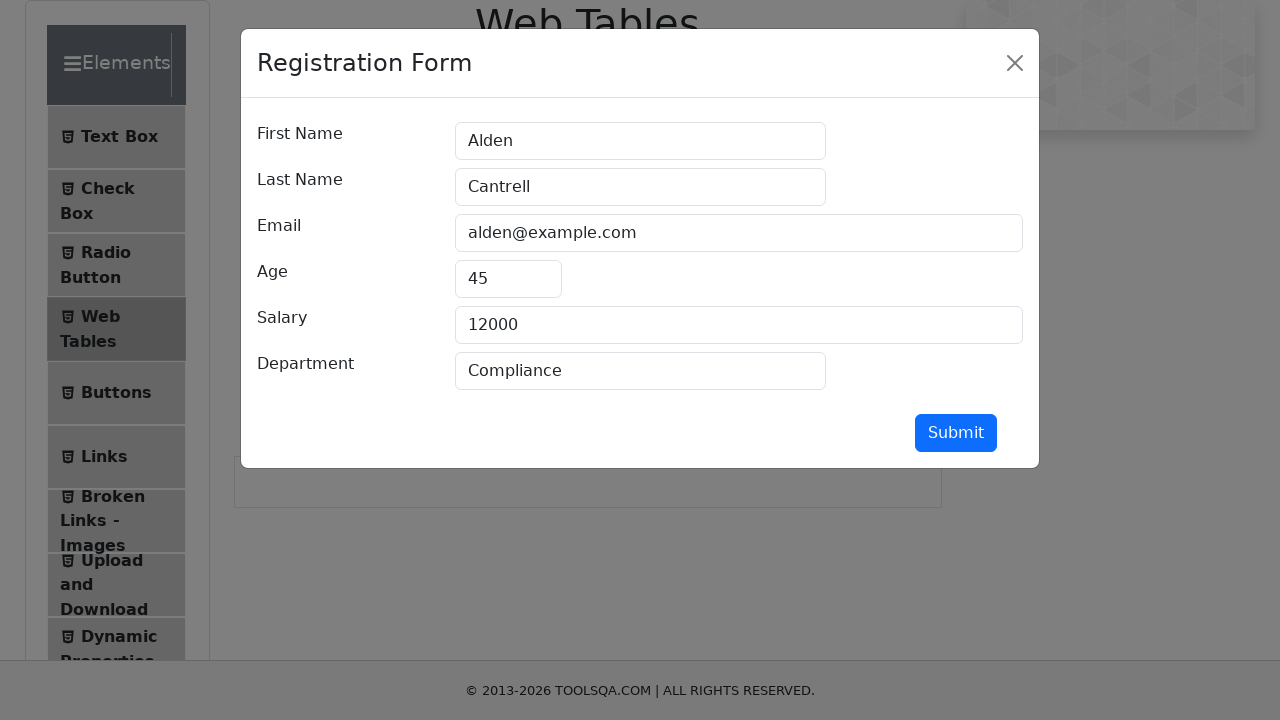

Cleared first name field on #firstName
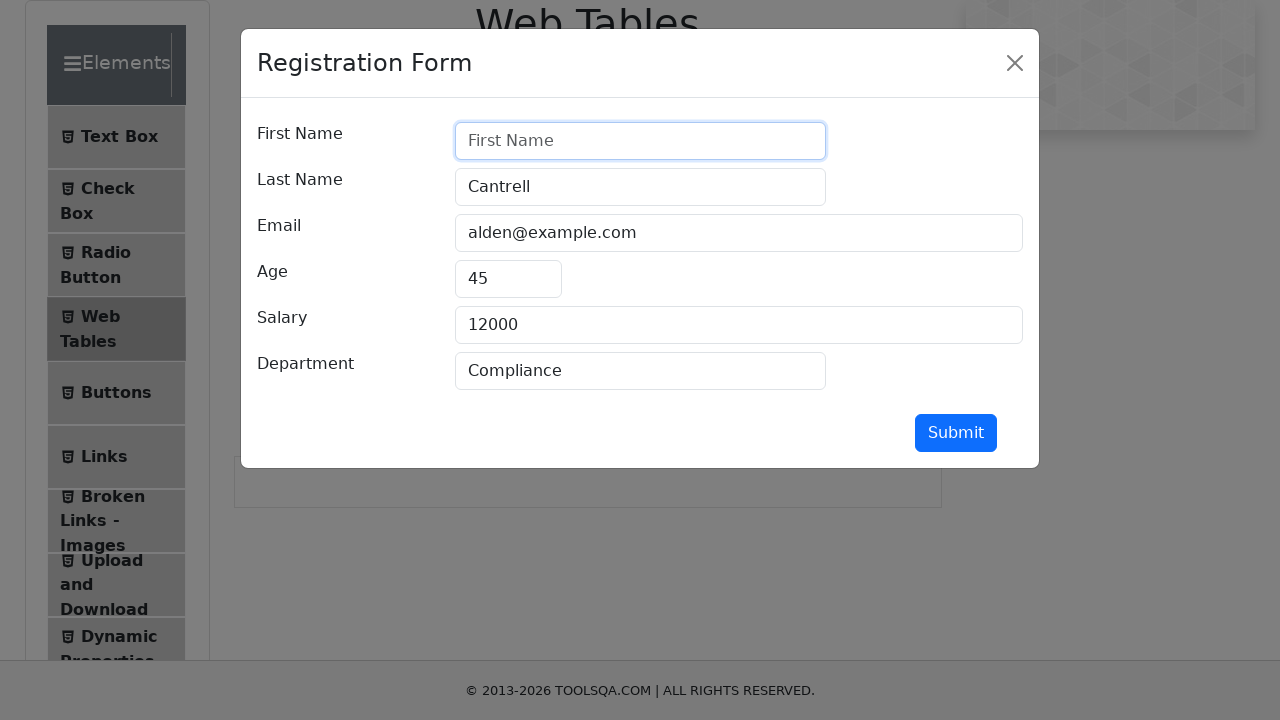

Filled first name with 'Ion' on #firstName
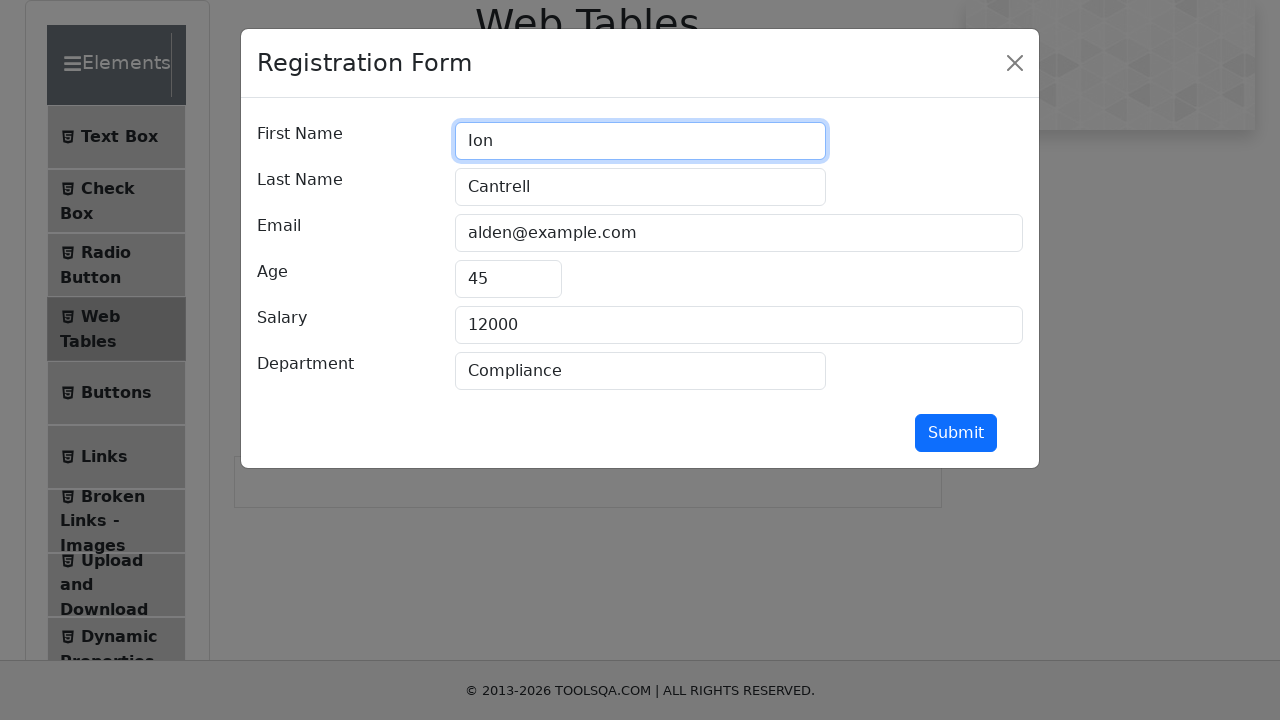

Cleared last name field on #lastName
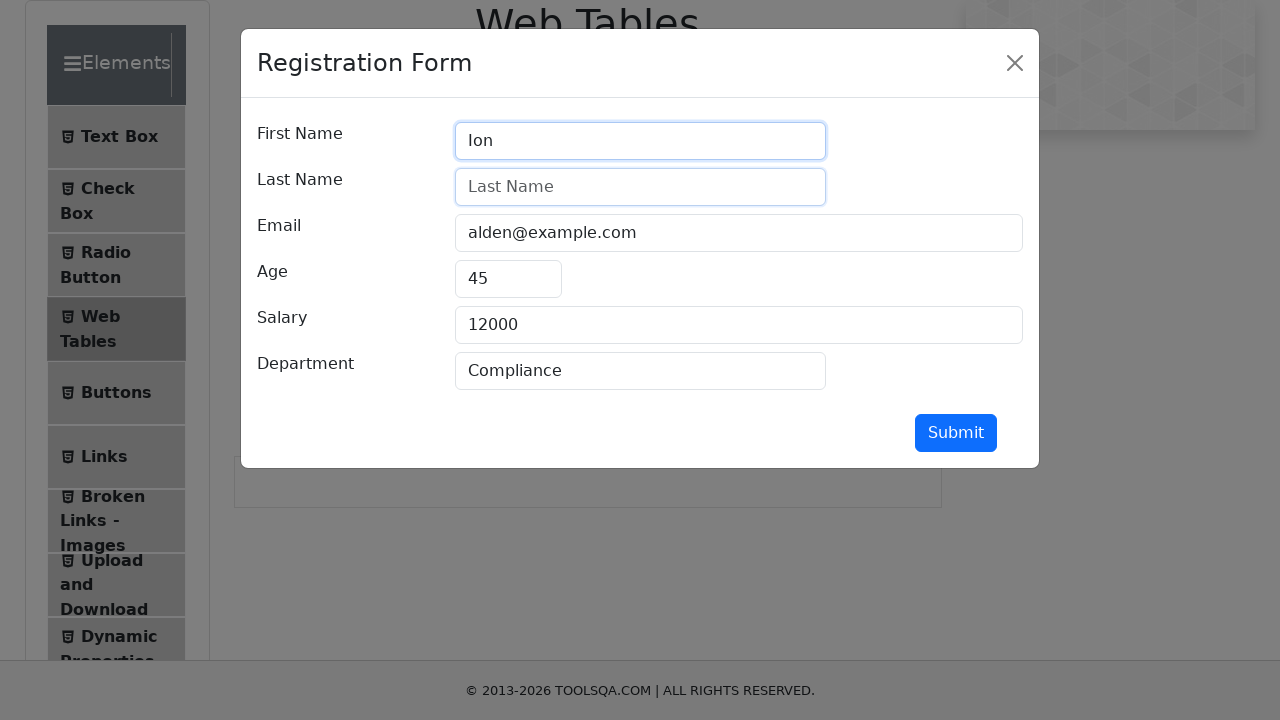

Filled last name with 'Pop' on #lastName
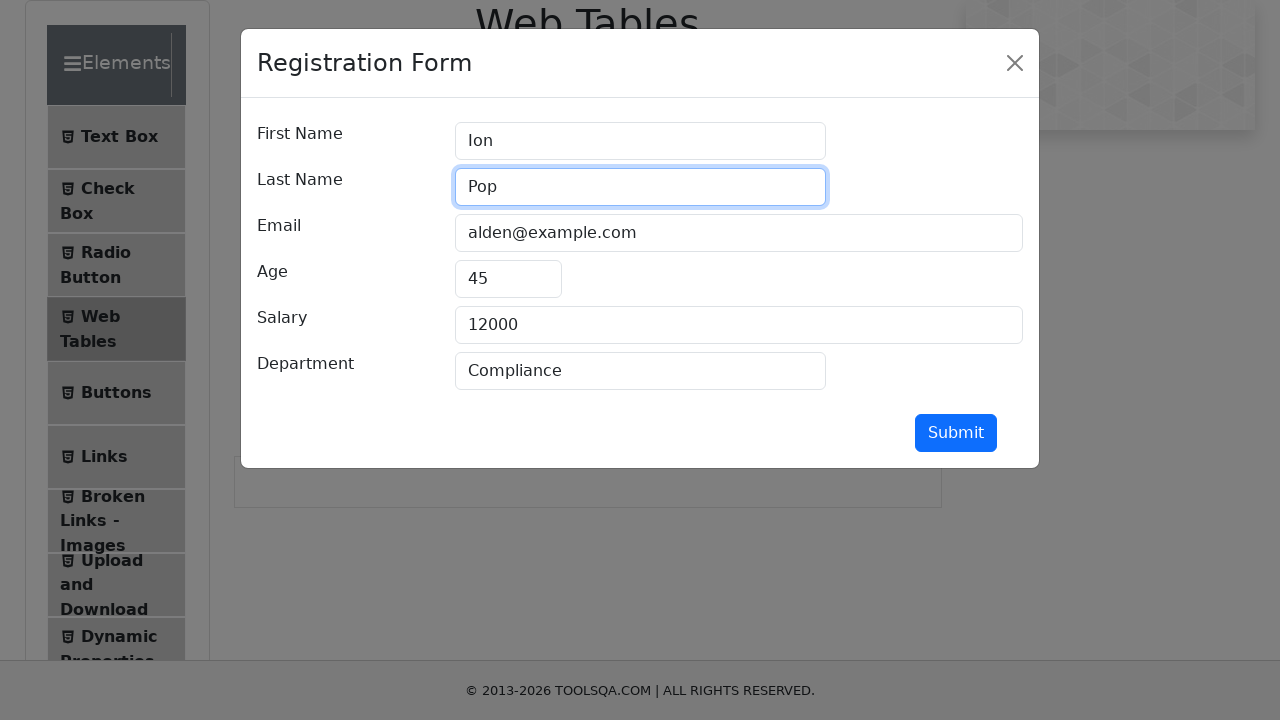

Cleared email field on #userEmail
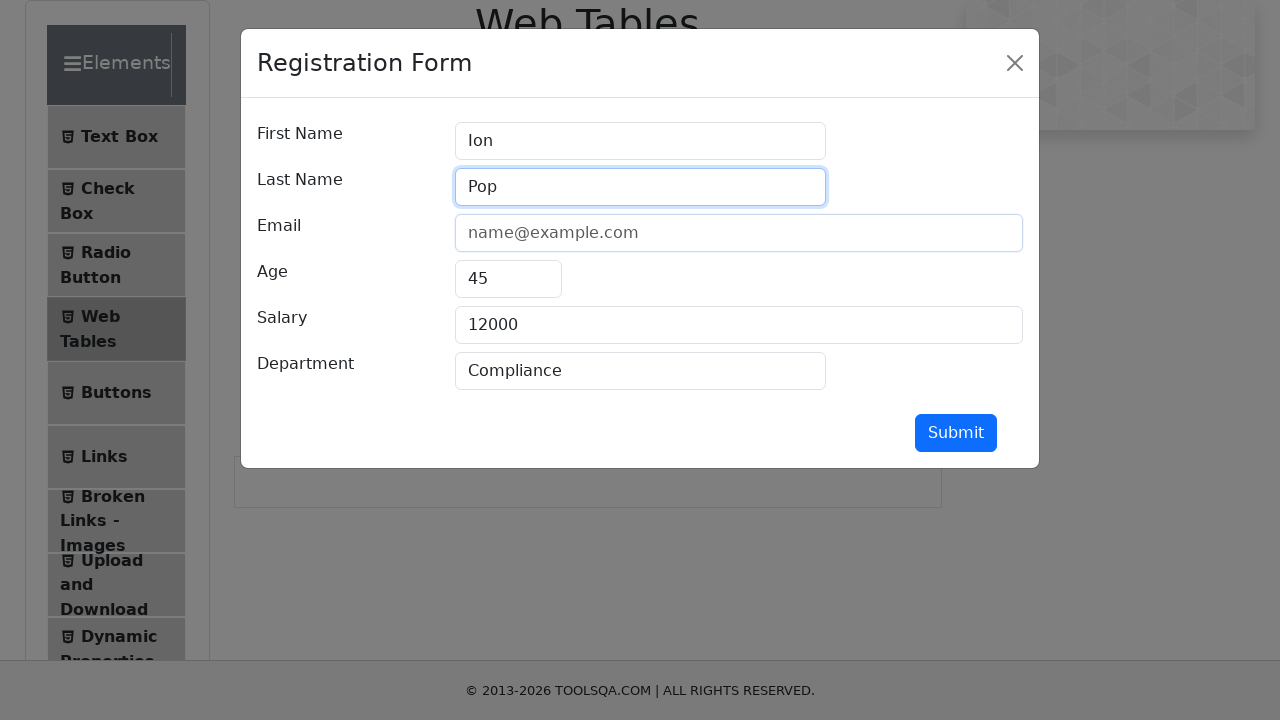

Filled email with 'test@automation.com' on #userEmail
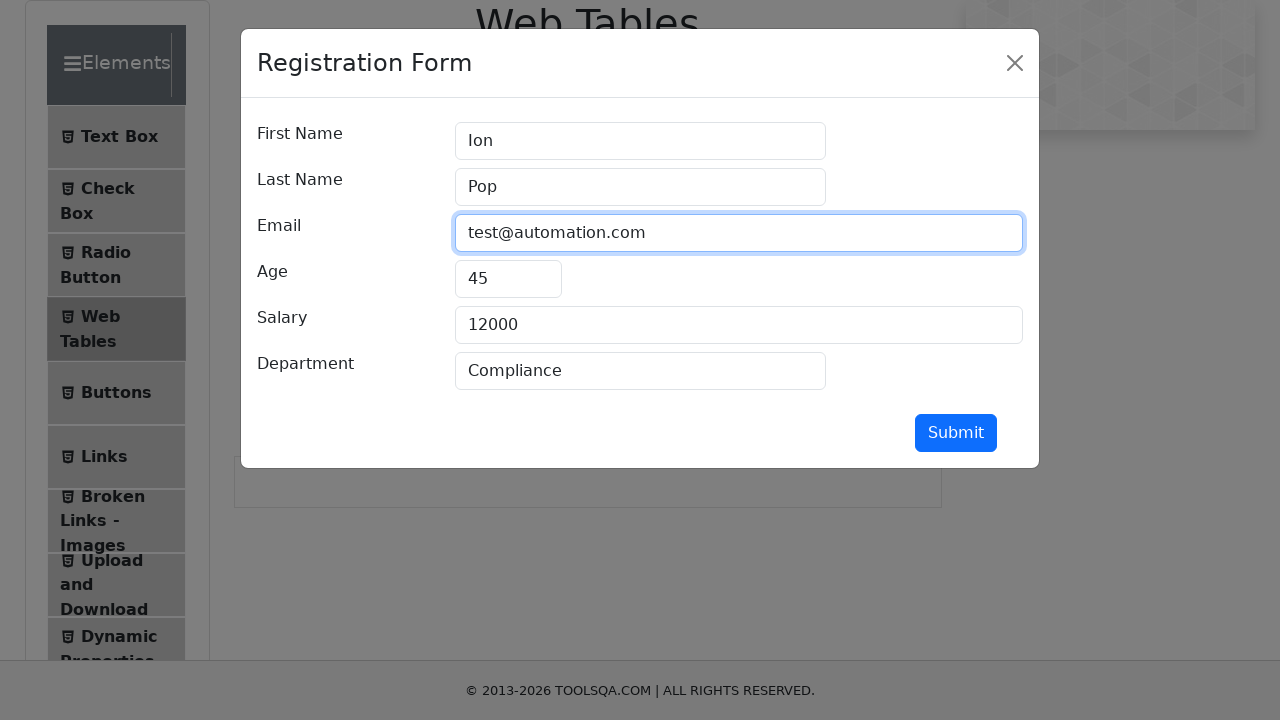

Cleared age field on #age
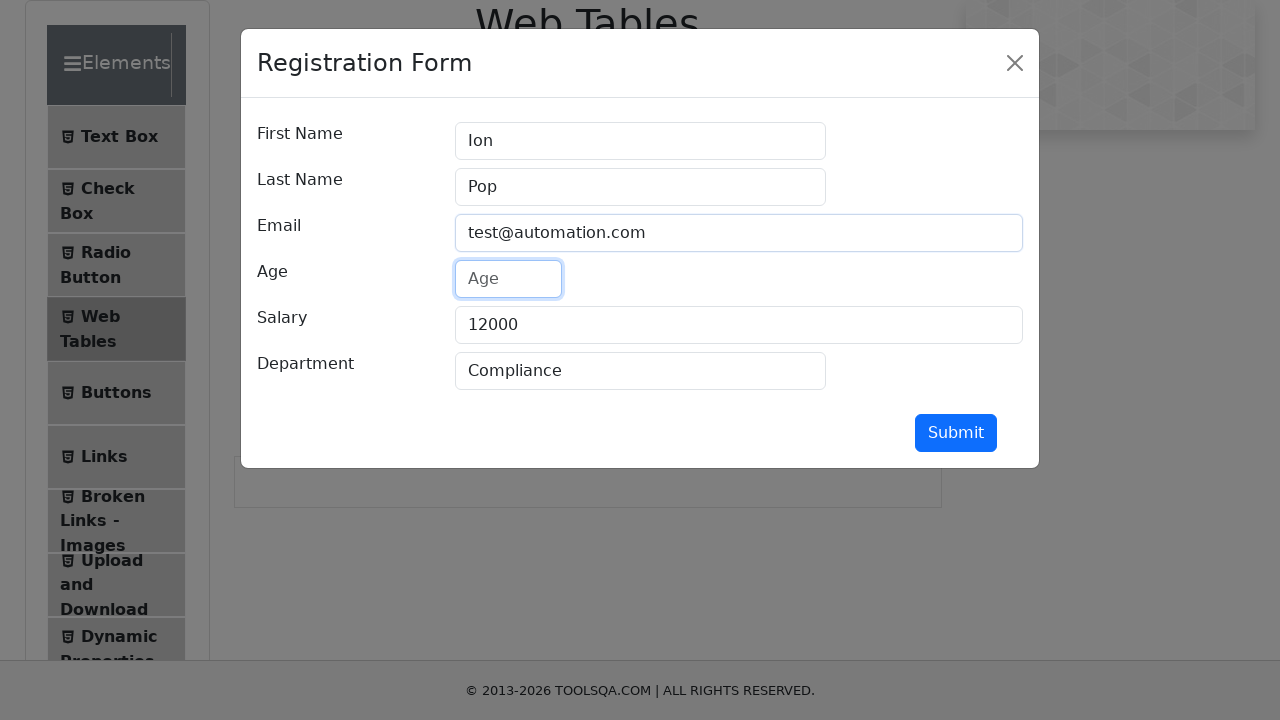

Filled age with '40' on #age
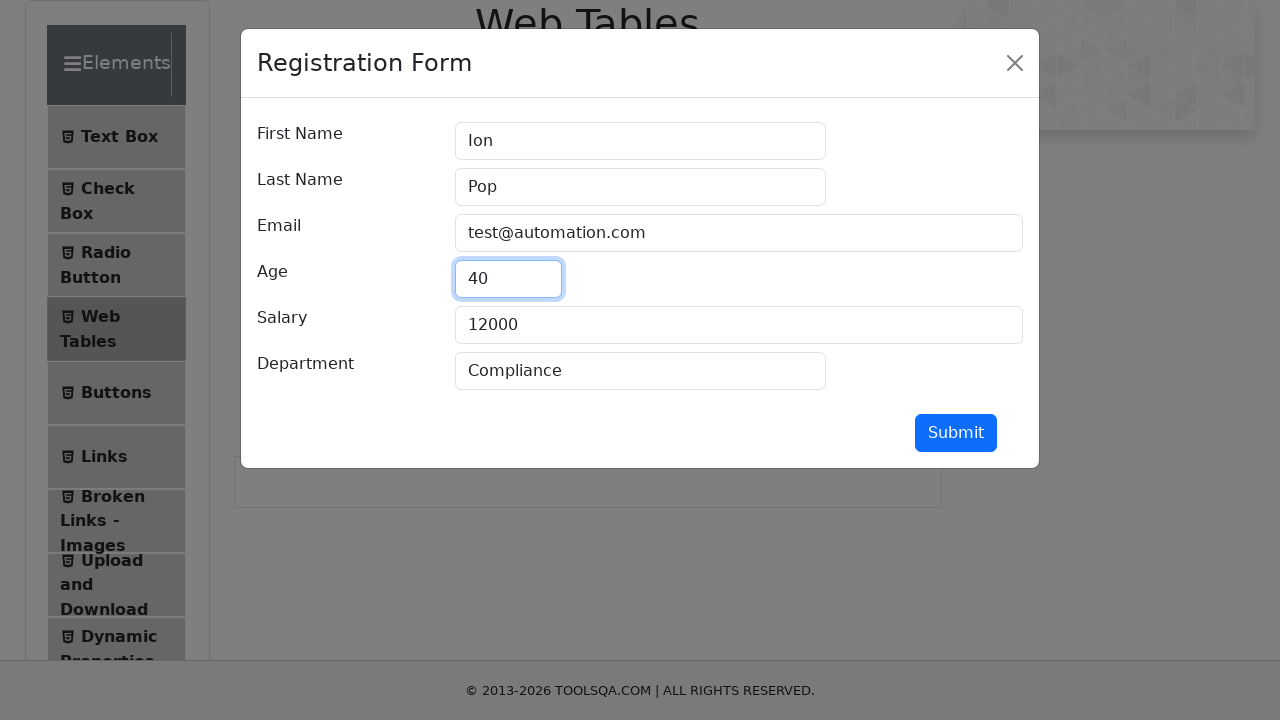

Cleared salary field on #salary
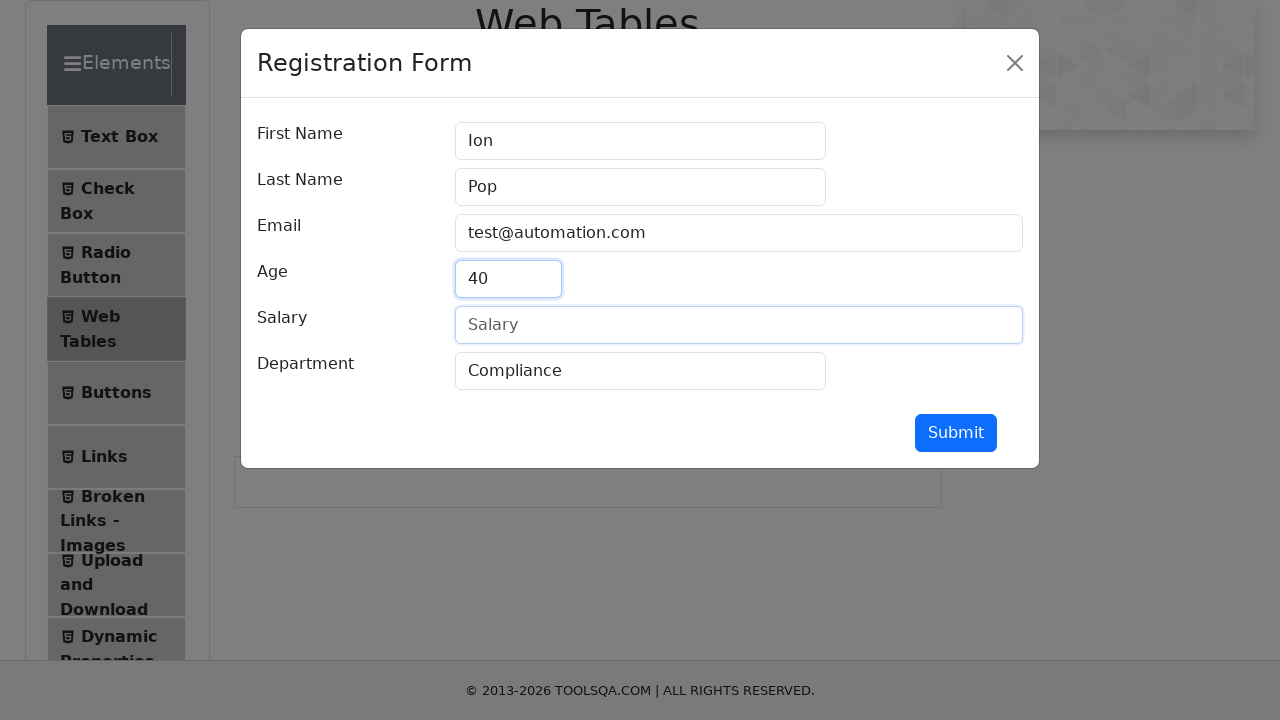

Filled salary with '15000' on #salary
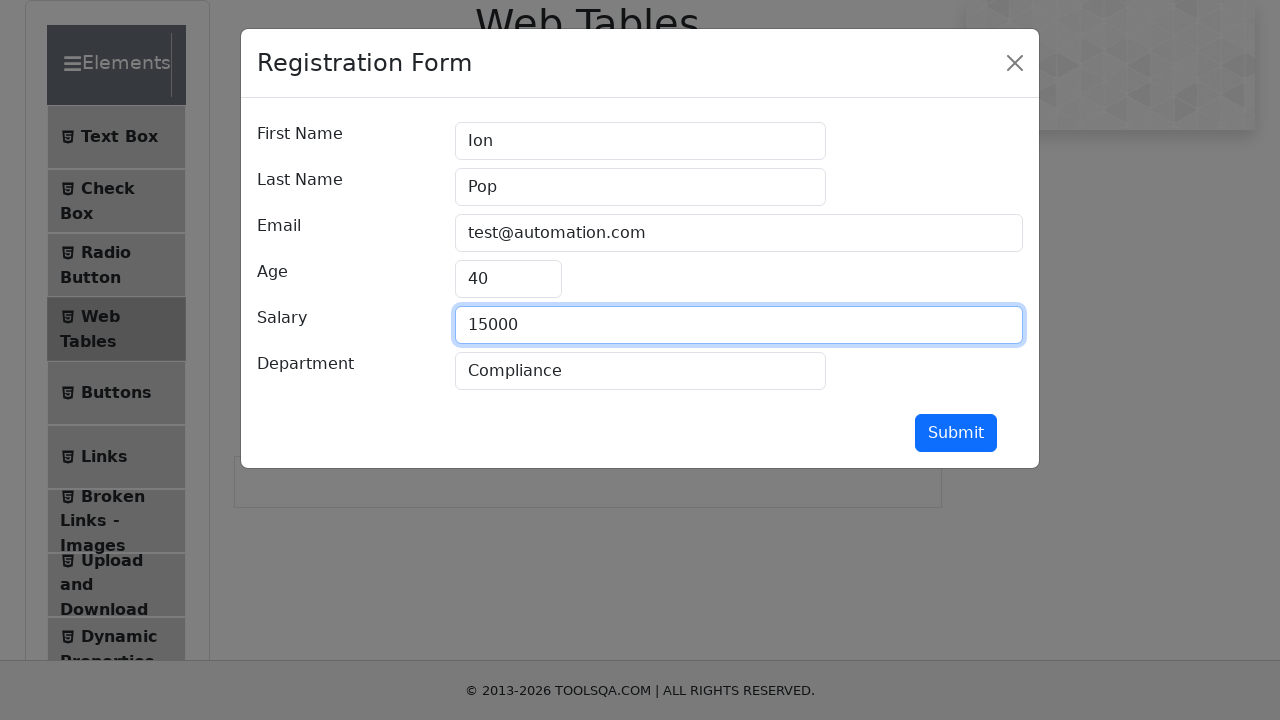

Cleared department field on #department
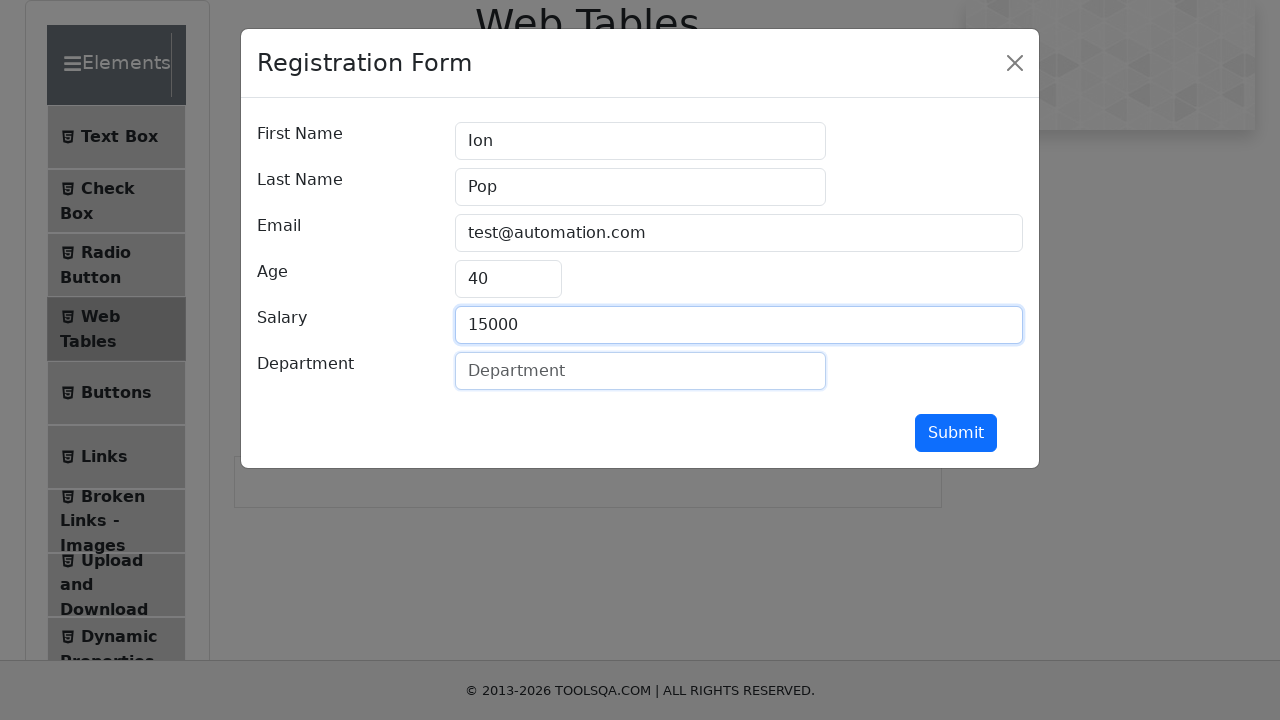

Filled department with 'Legal' on #department
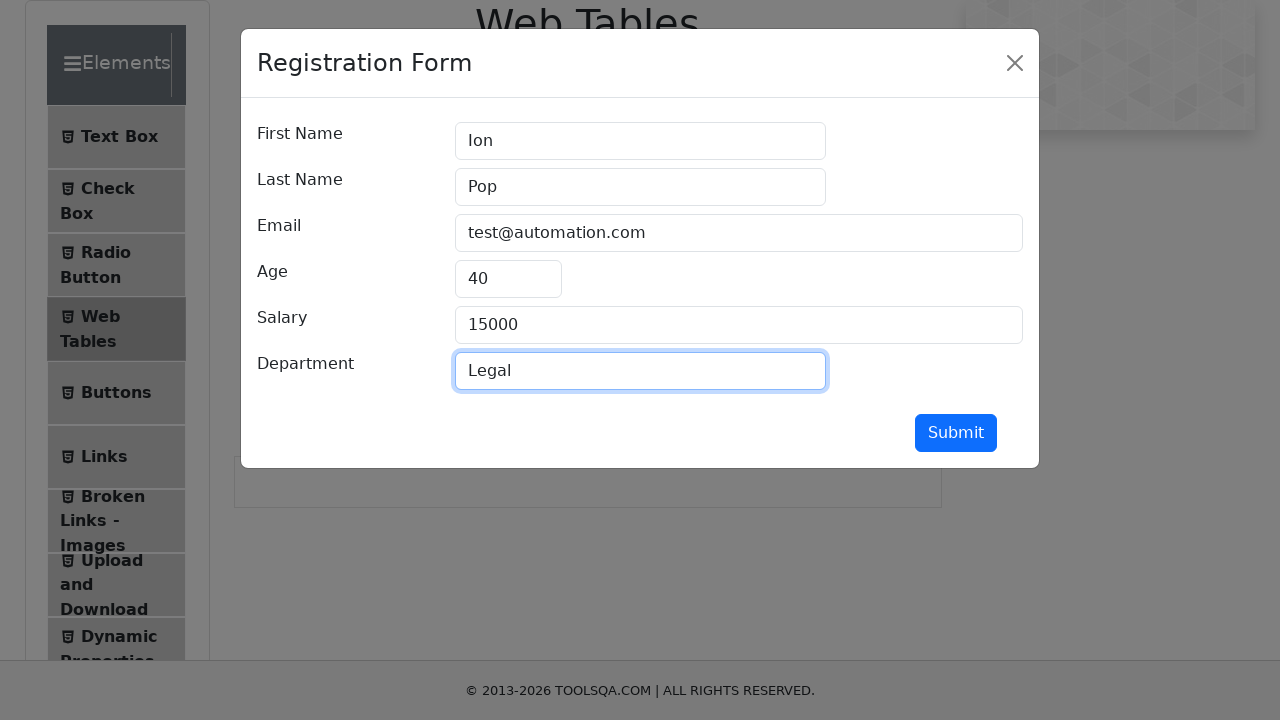

Clicked submit button to save edited record at (956, 433) on #submit
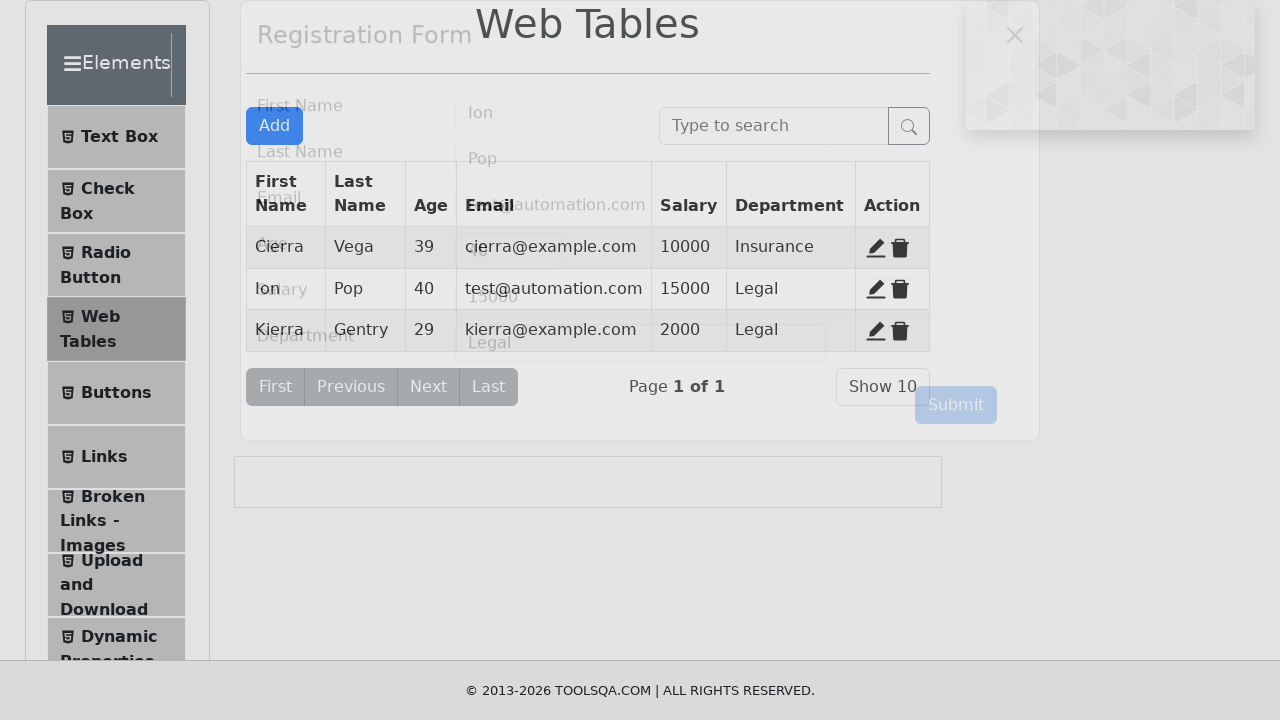

Clicked delete button for third record at (900, 330) on #delete-record-3
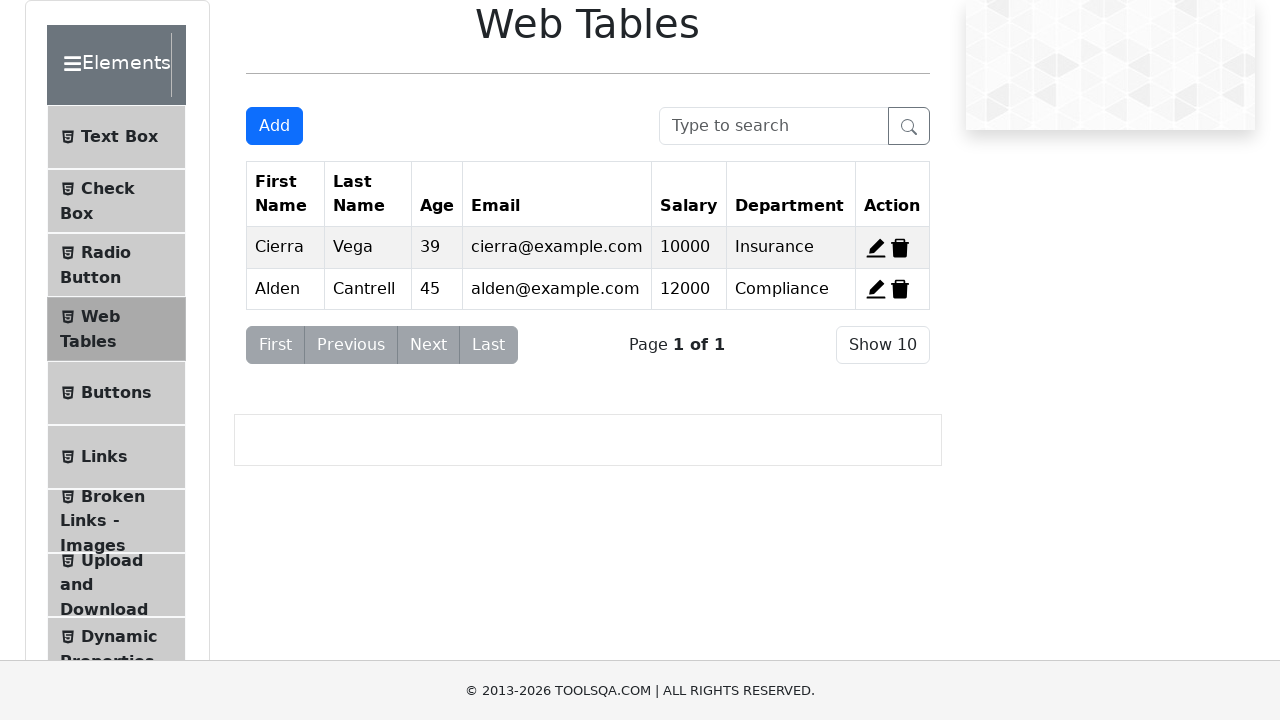

Clicked add new record button at (274, 126) on #addNewRecordButton
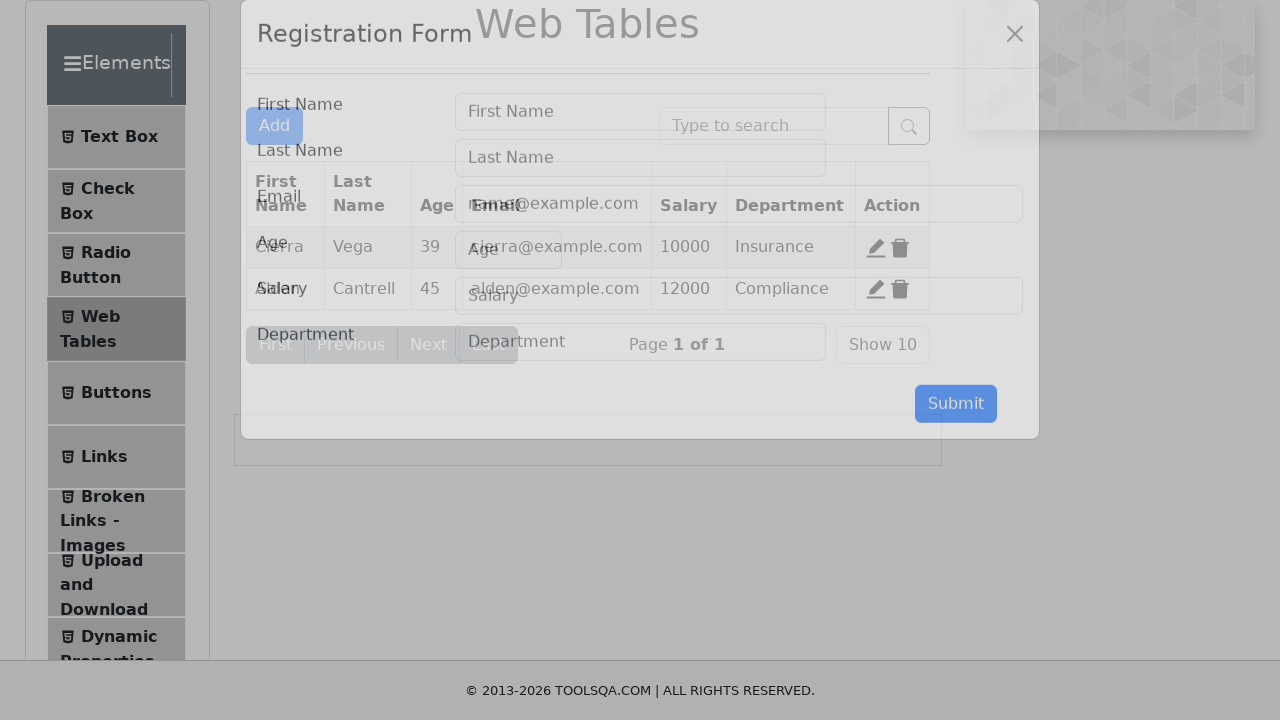

Cleared first name field for new record on #firstName
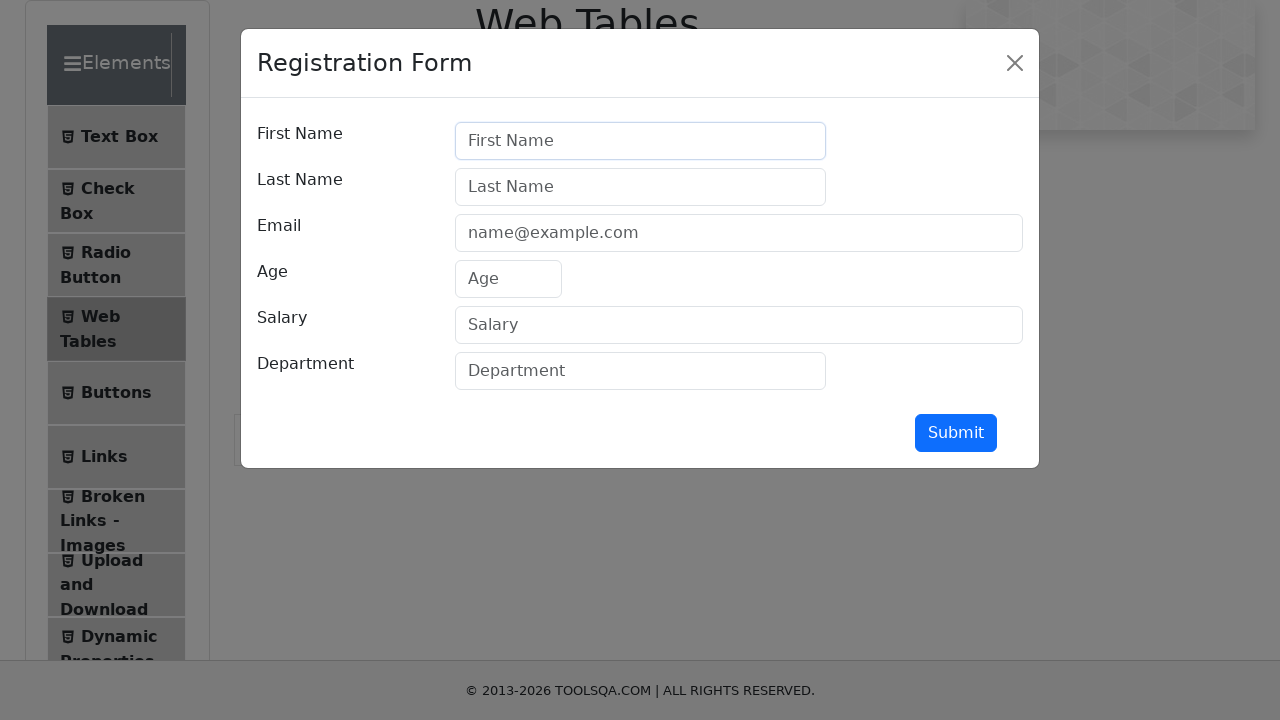

Filled new record first name with 'John' on #firstName
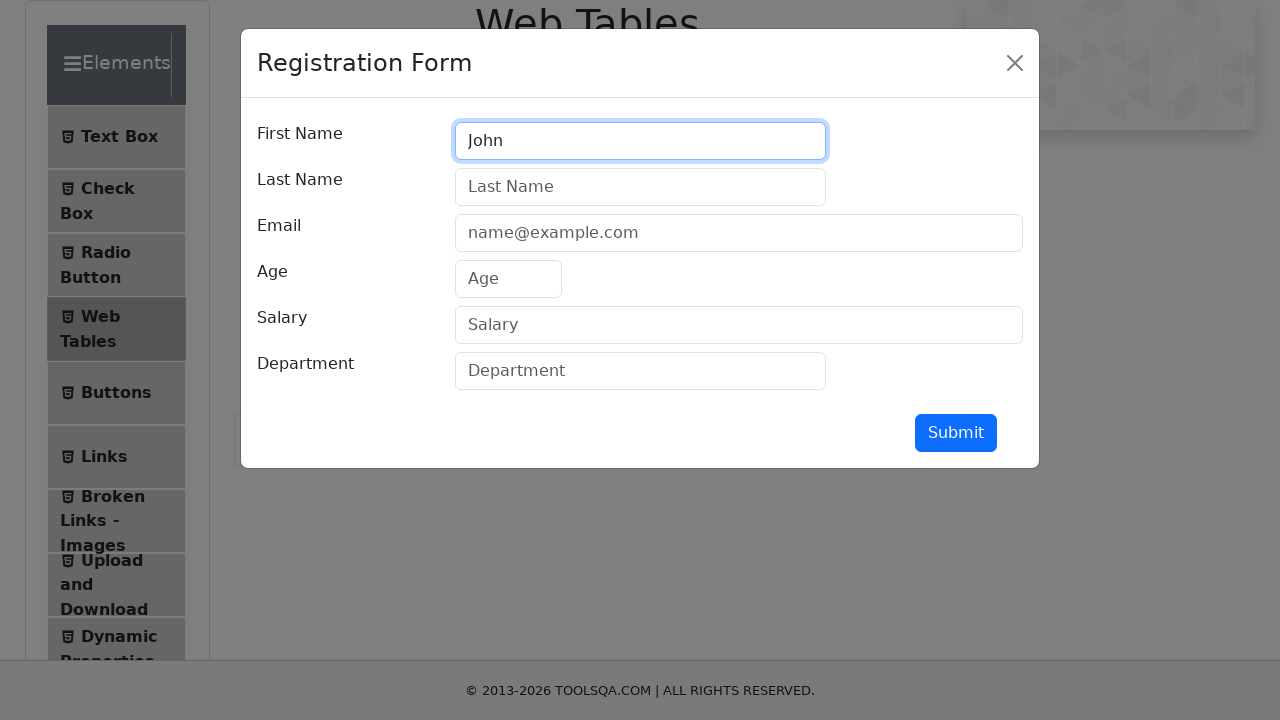

Cleared last name field for new record on #lastName
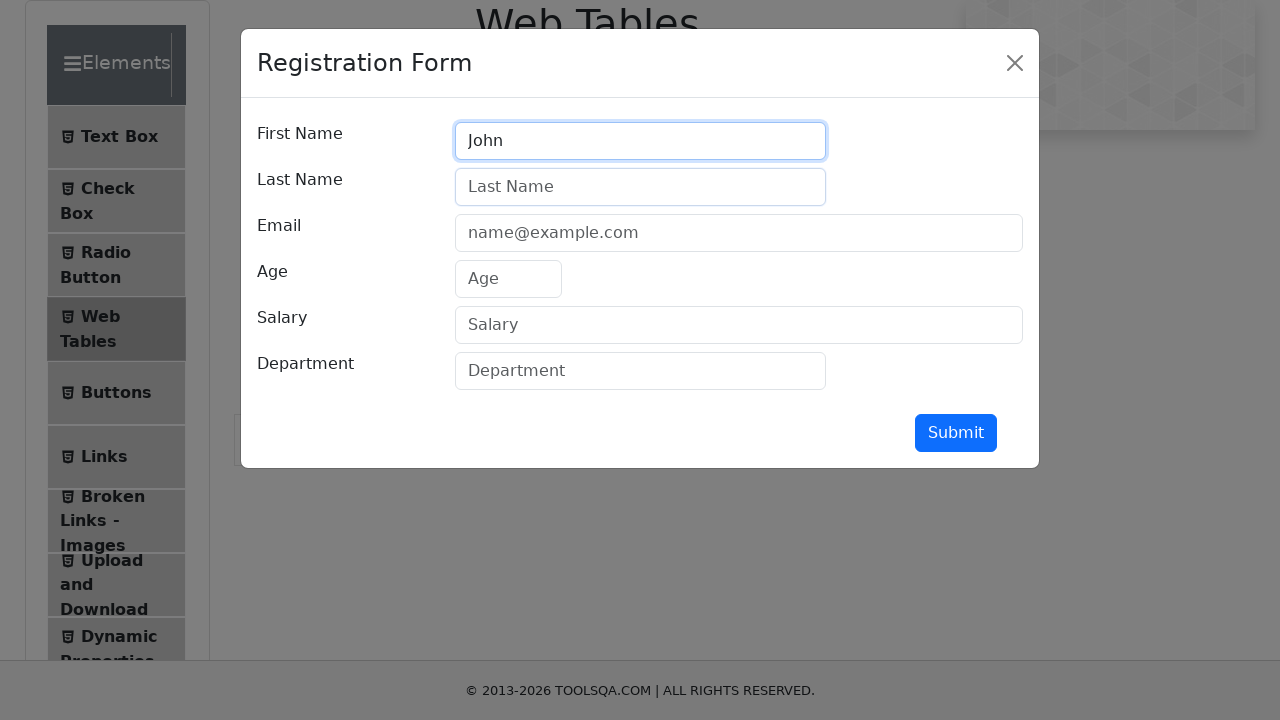

Filled new record last name with 'Smith' on #lastName
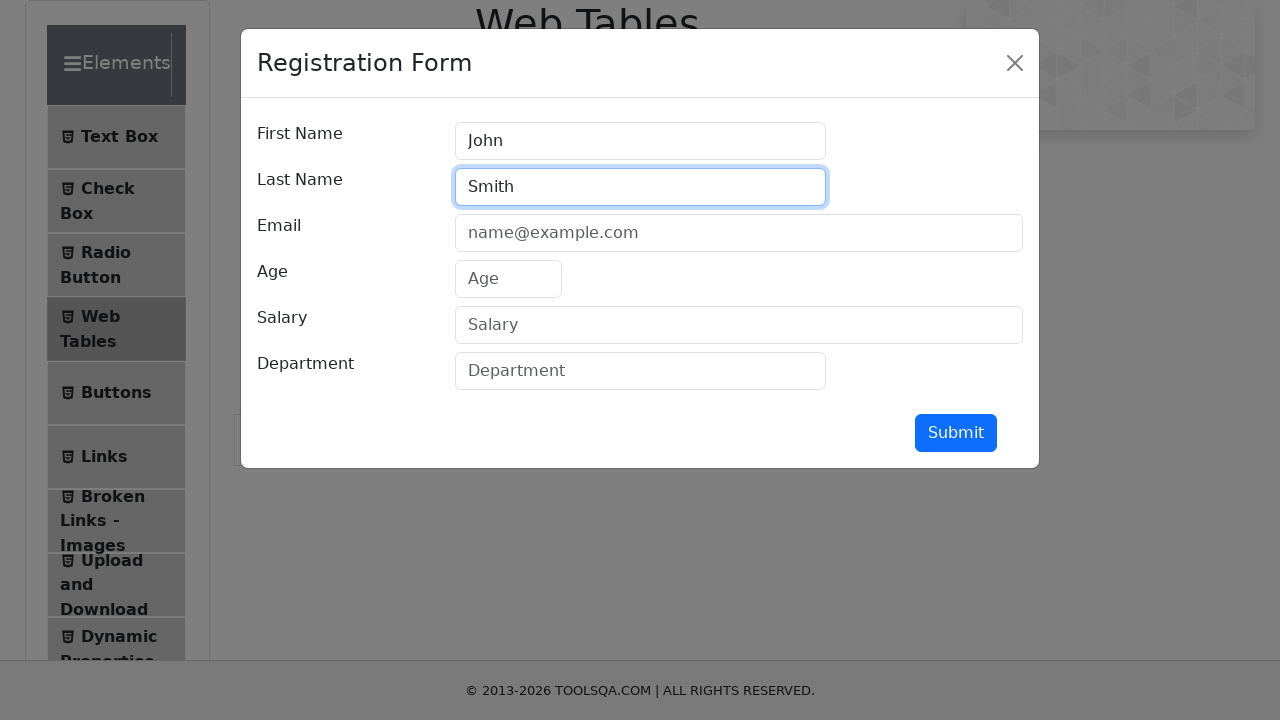

Cleared email field for new record on #userEmail
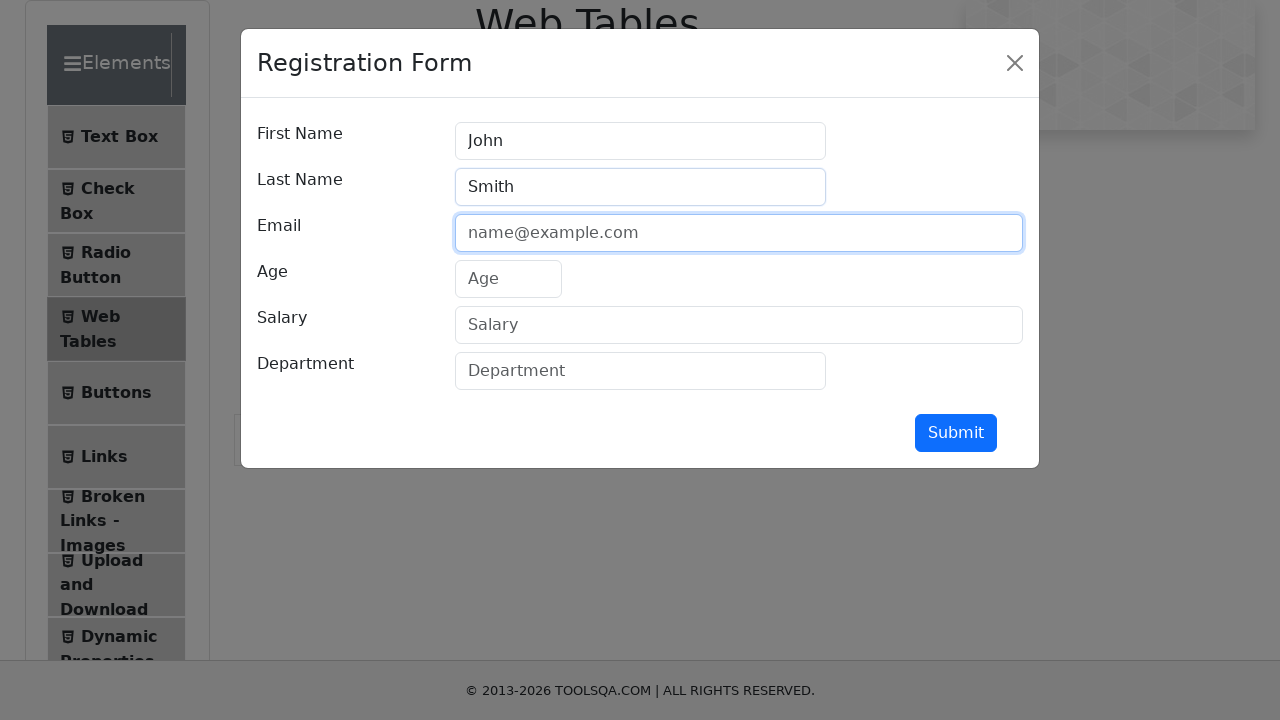

Filled new record email with 'john.smith@example.com' on #userEmail
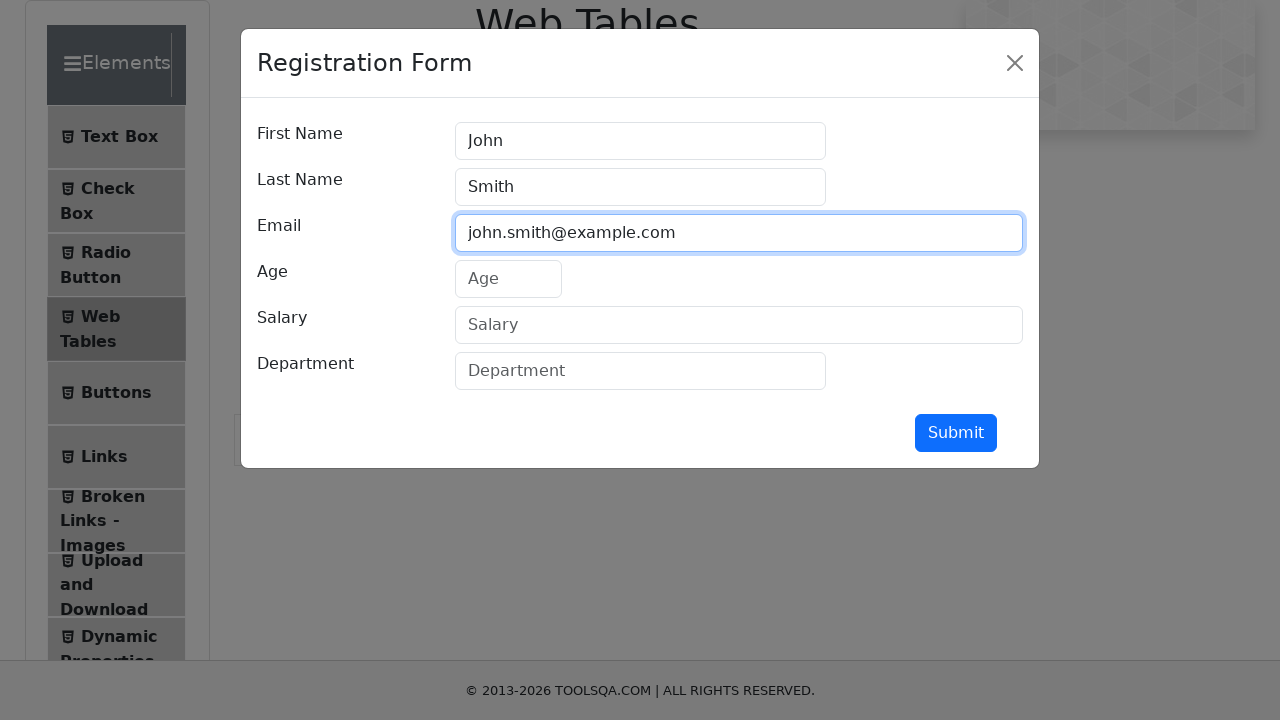

Cleared age field for new record on #age
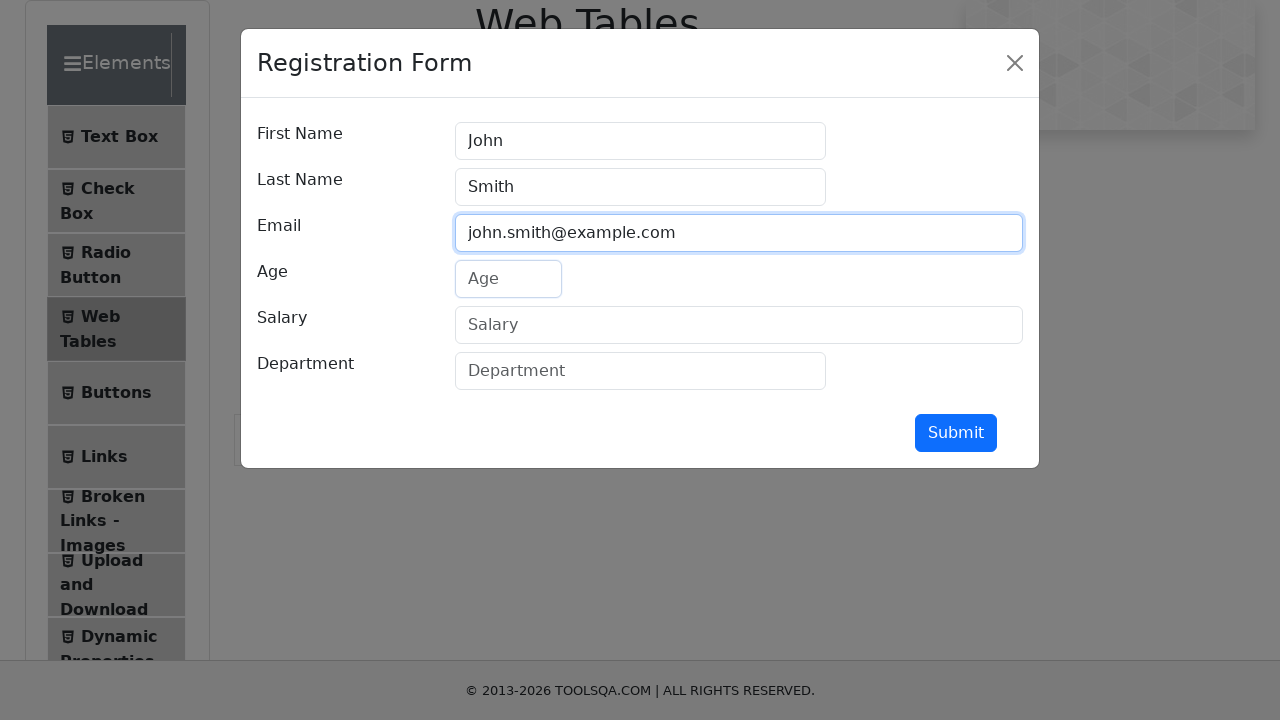

Filled new record age with '35' on #age
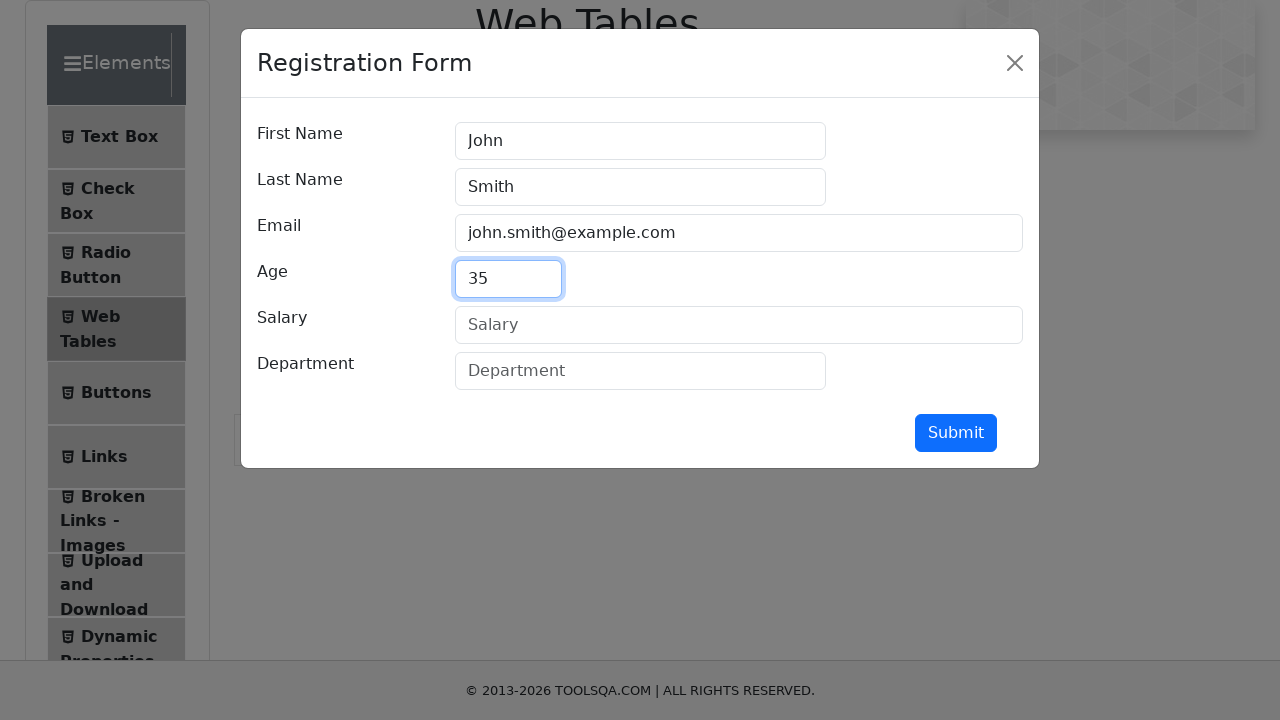

Cleared salary field for new record on #salary
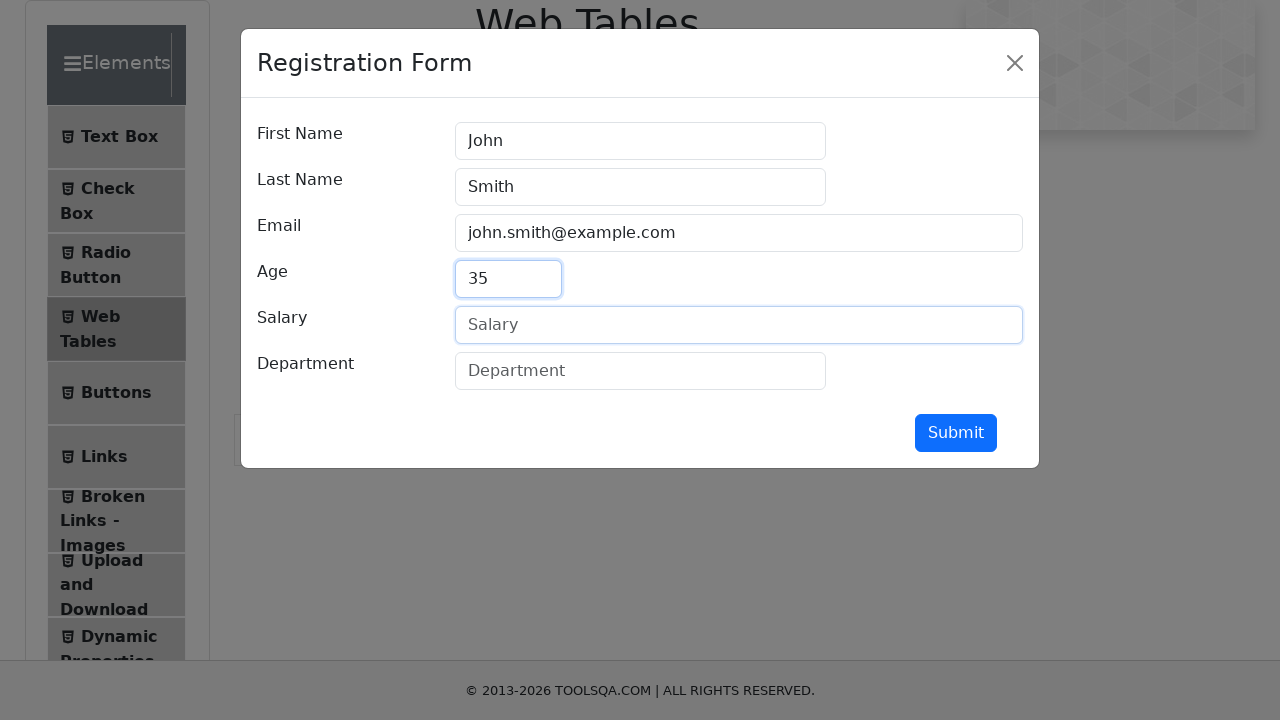

Filled new record salary with '12000' on #salary
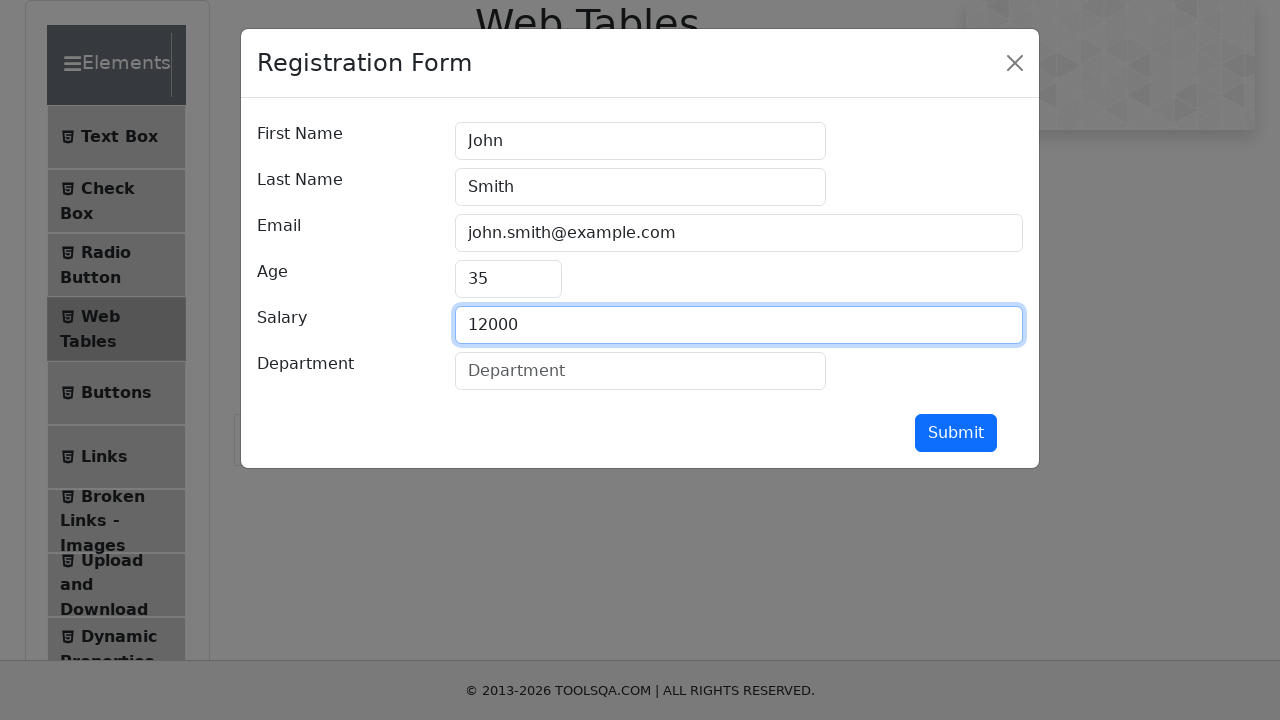

Cleared department field for new record on #department
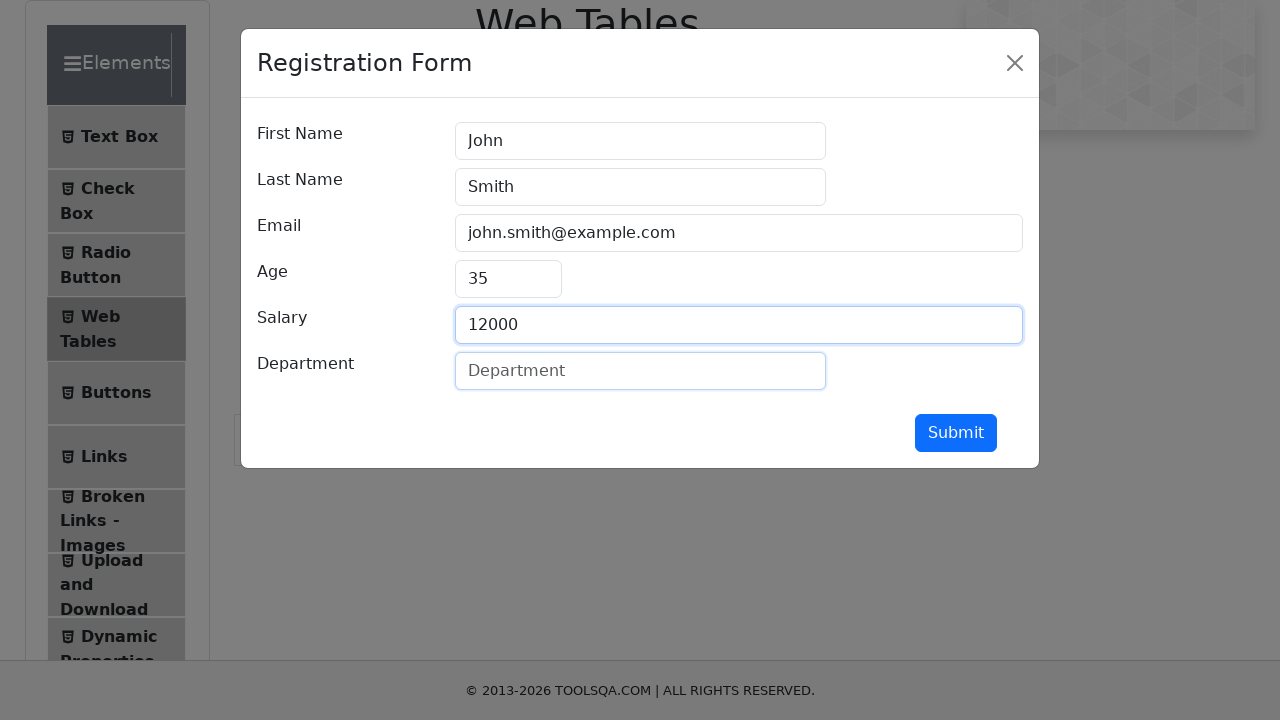

Filled new record department with 'IT' on #department
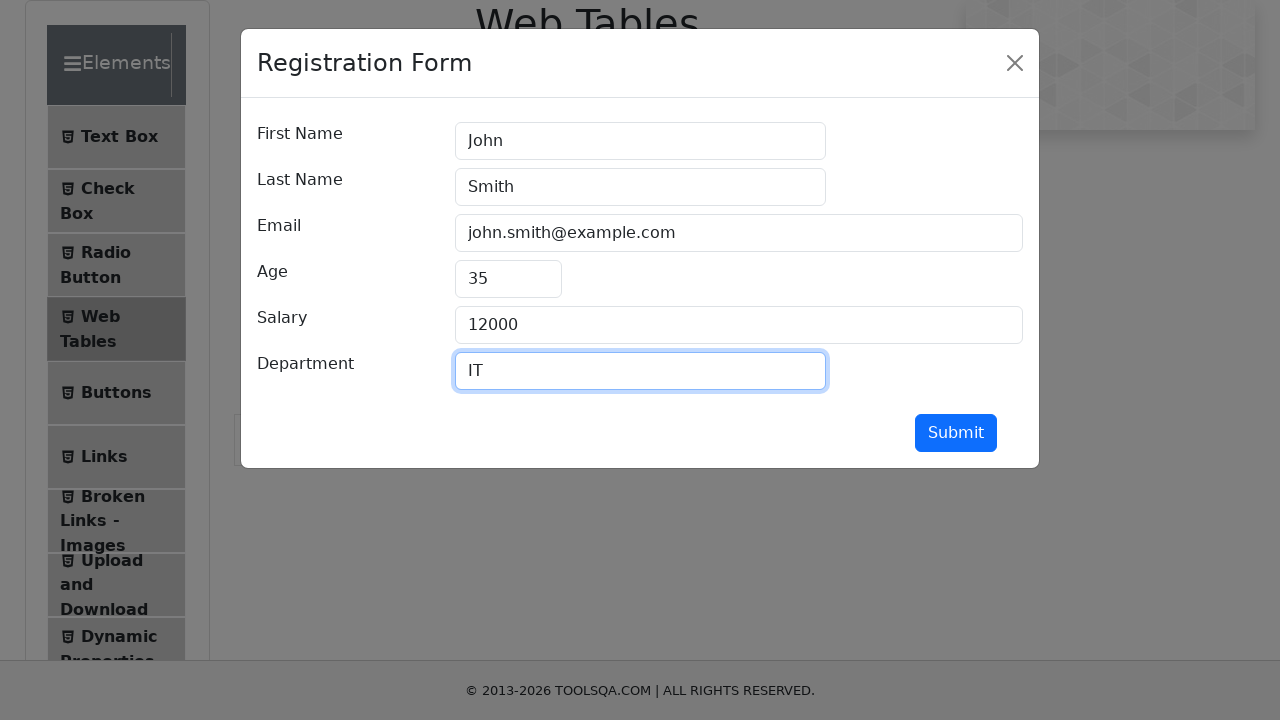

Clicked submit button to add new record at (956, 433) on #submit
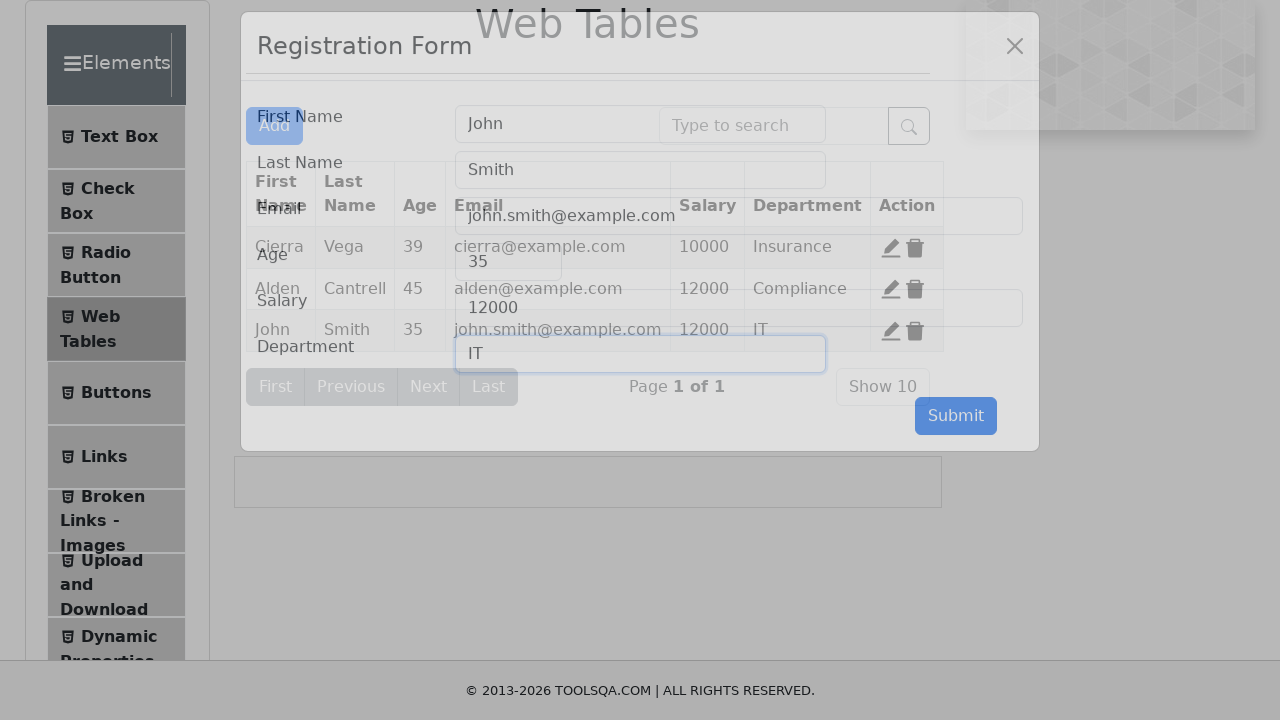

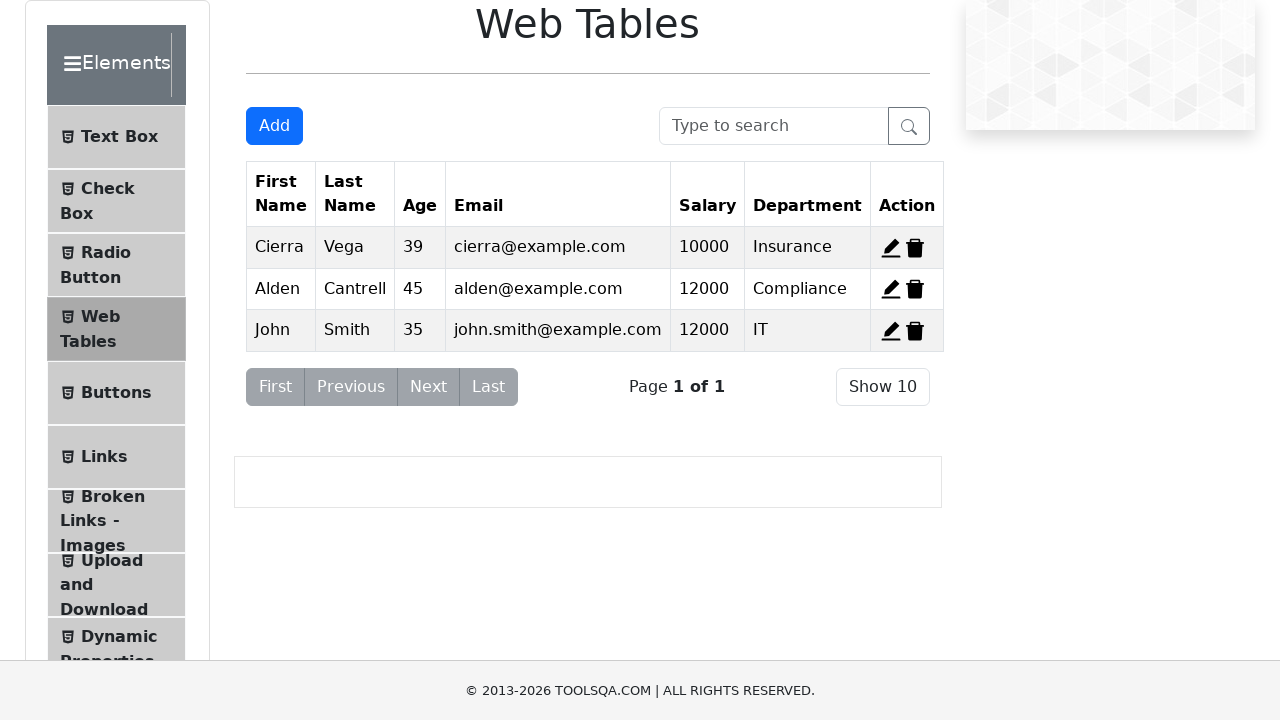